Navigates to the form page and verifies no middle name elements are found

Starting URL: https://formy-project.herokuapp.com/

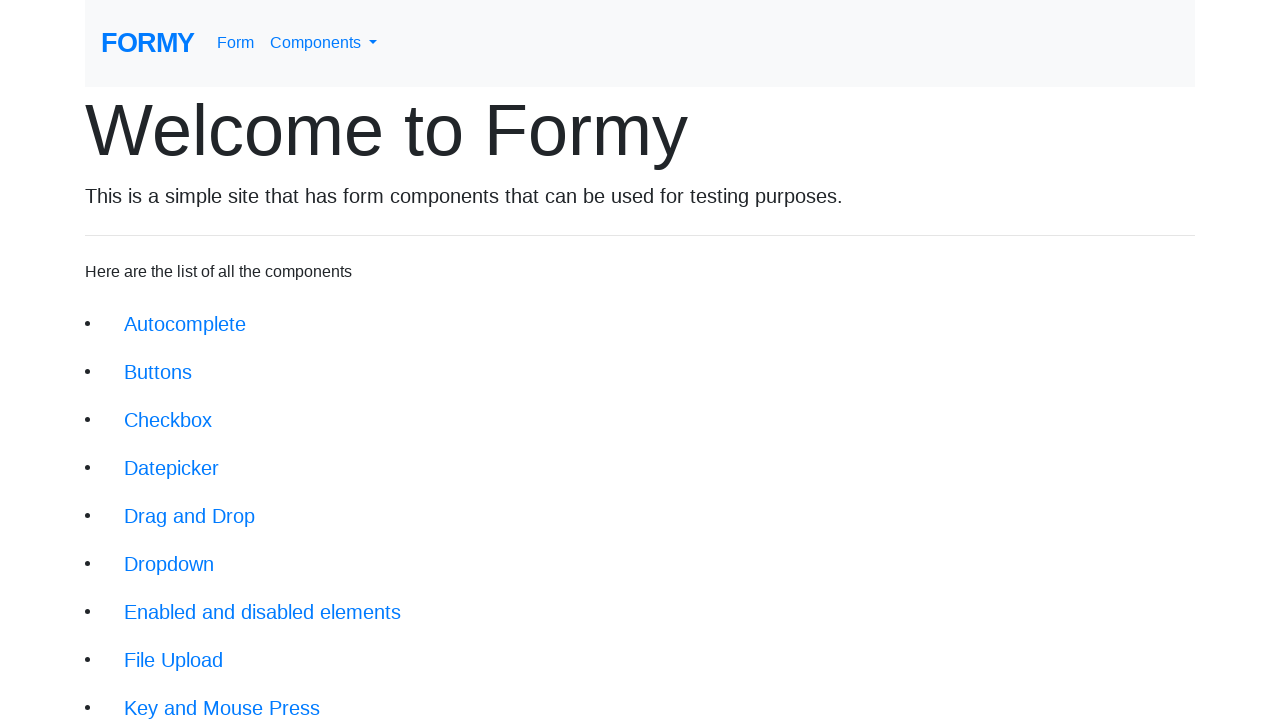

Clicked on Form link to navigate to form page at (148, 43) on text=Form
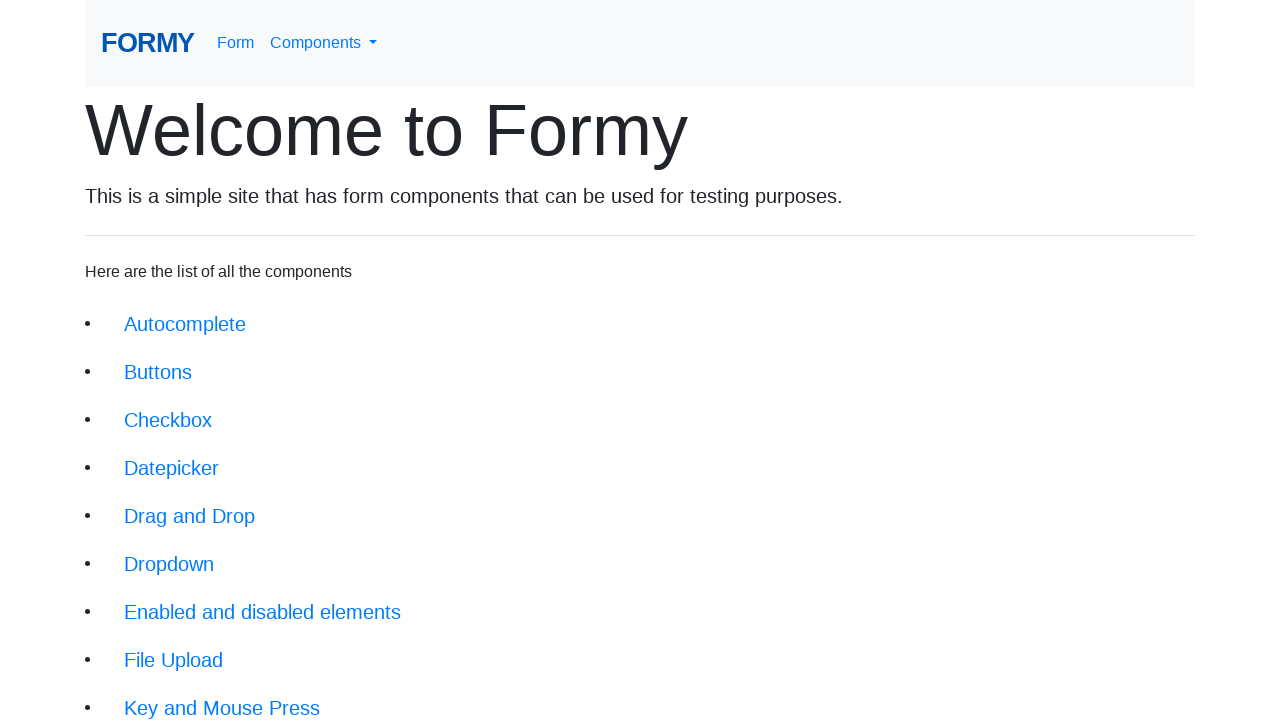

Located all elements with xpath 'middle-name'
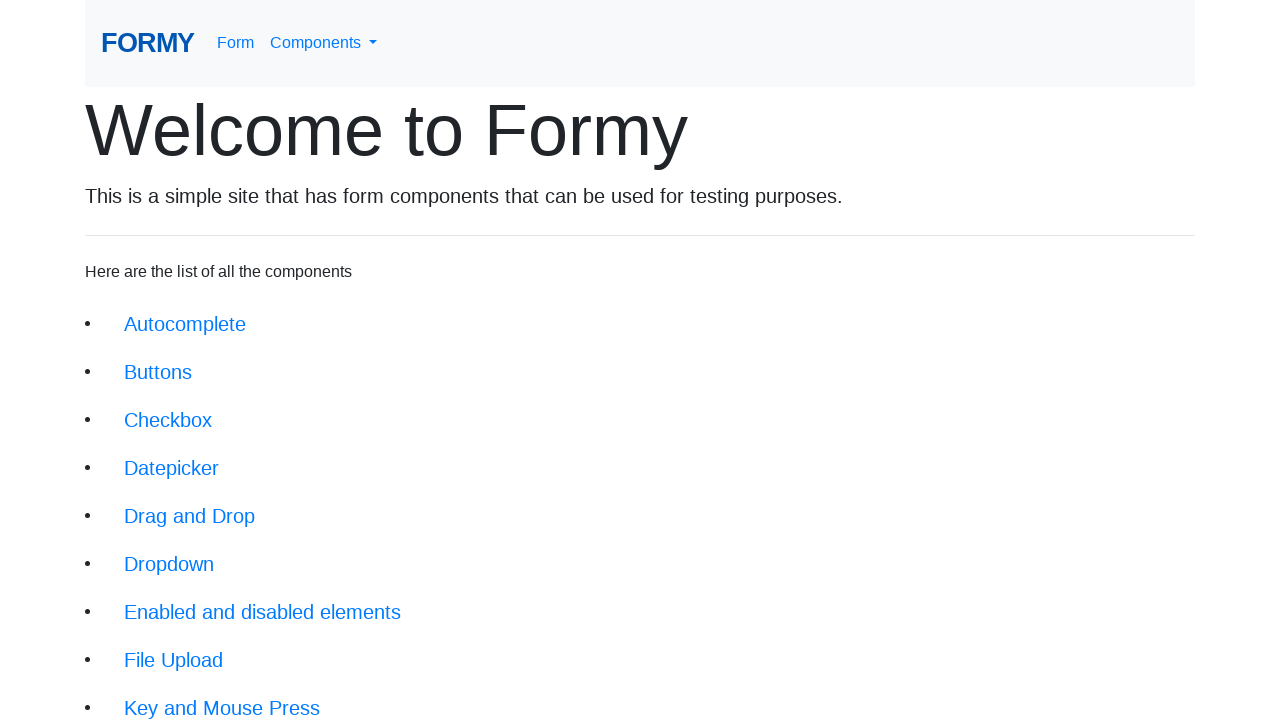

Verified that no middle name elements are found
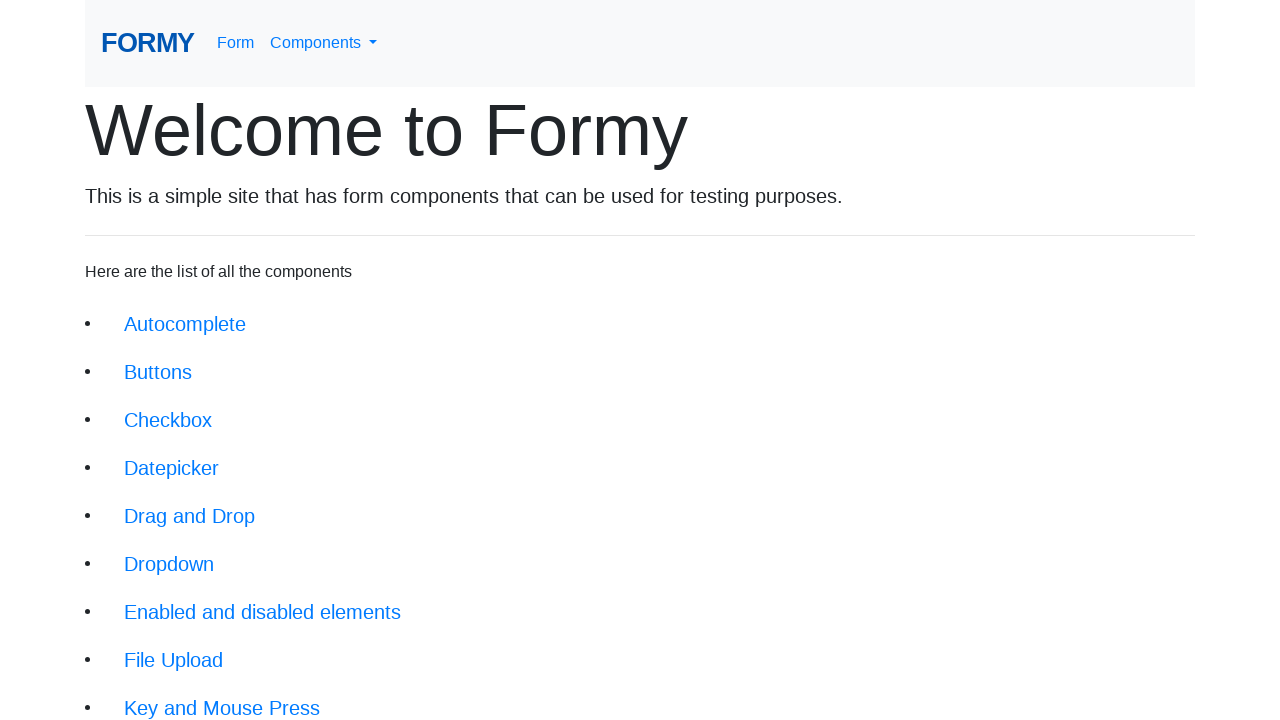

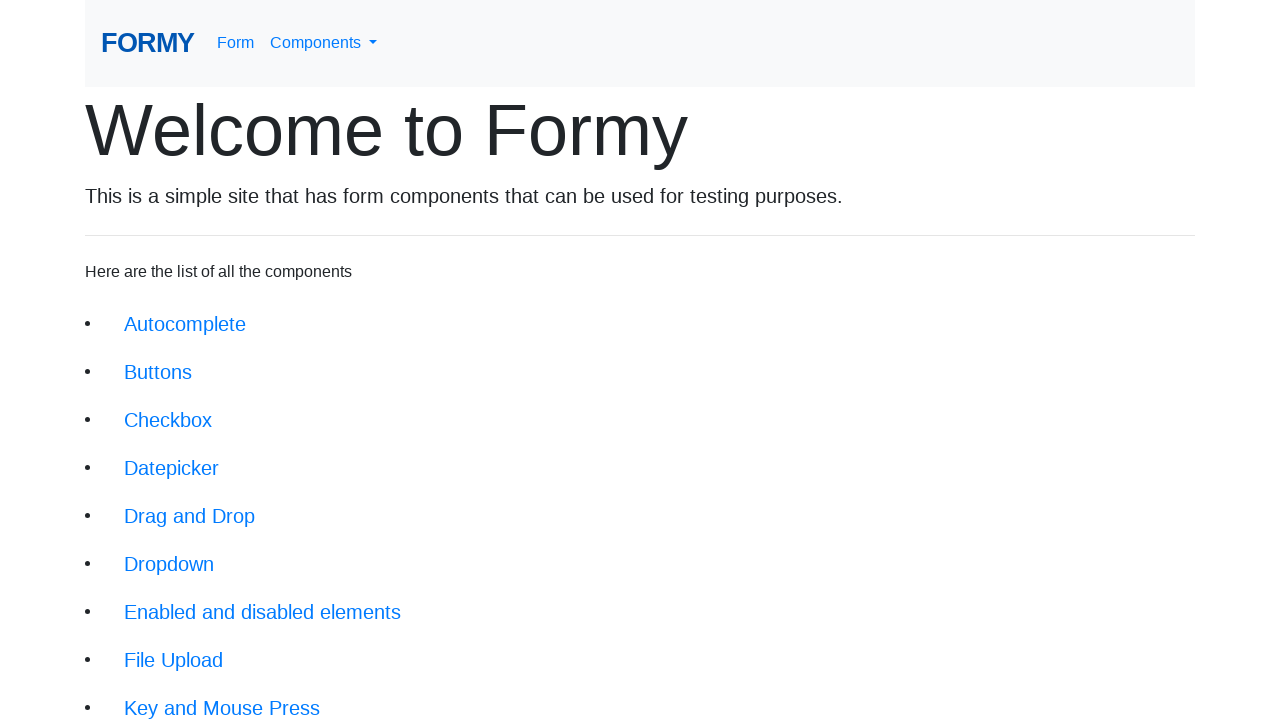